Verifies that the generate button has the correct value attribute

Starting URL: http://angel.net/~nic/passwd.sha1.1a.html

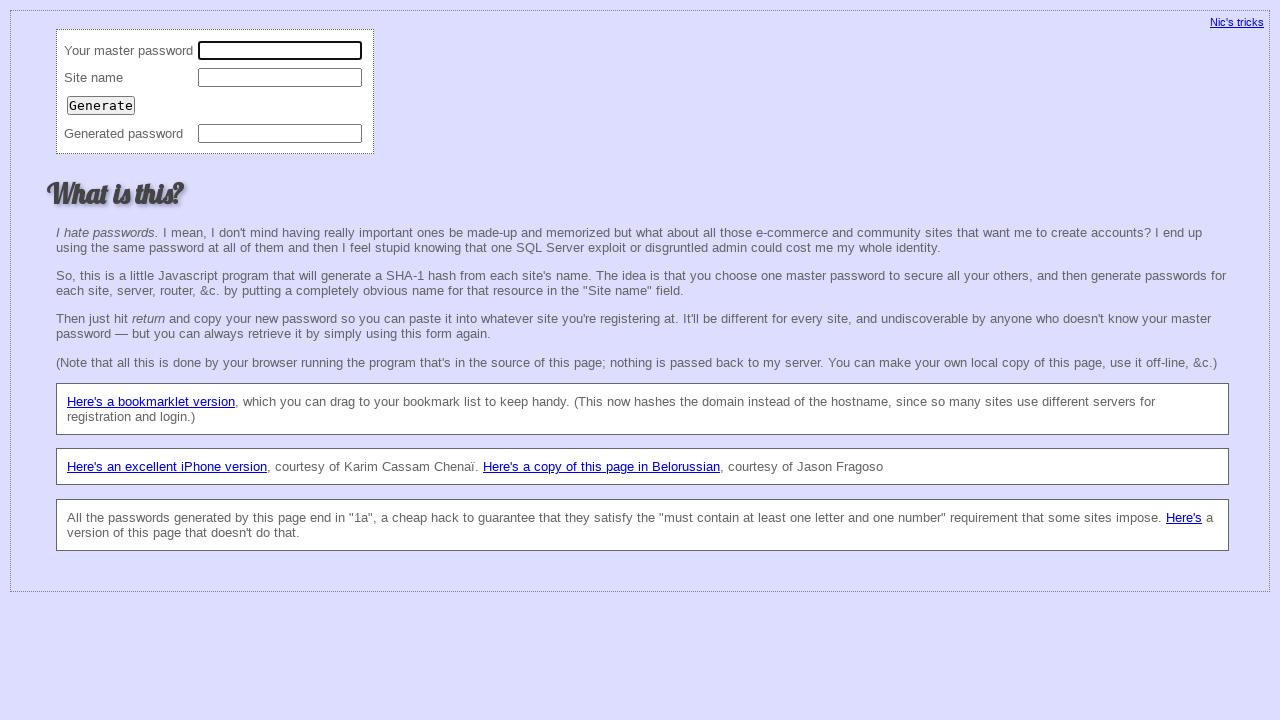

Retrieved value attribute from third input element (generate button)
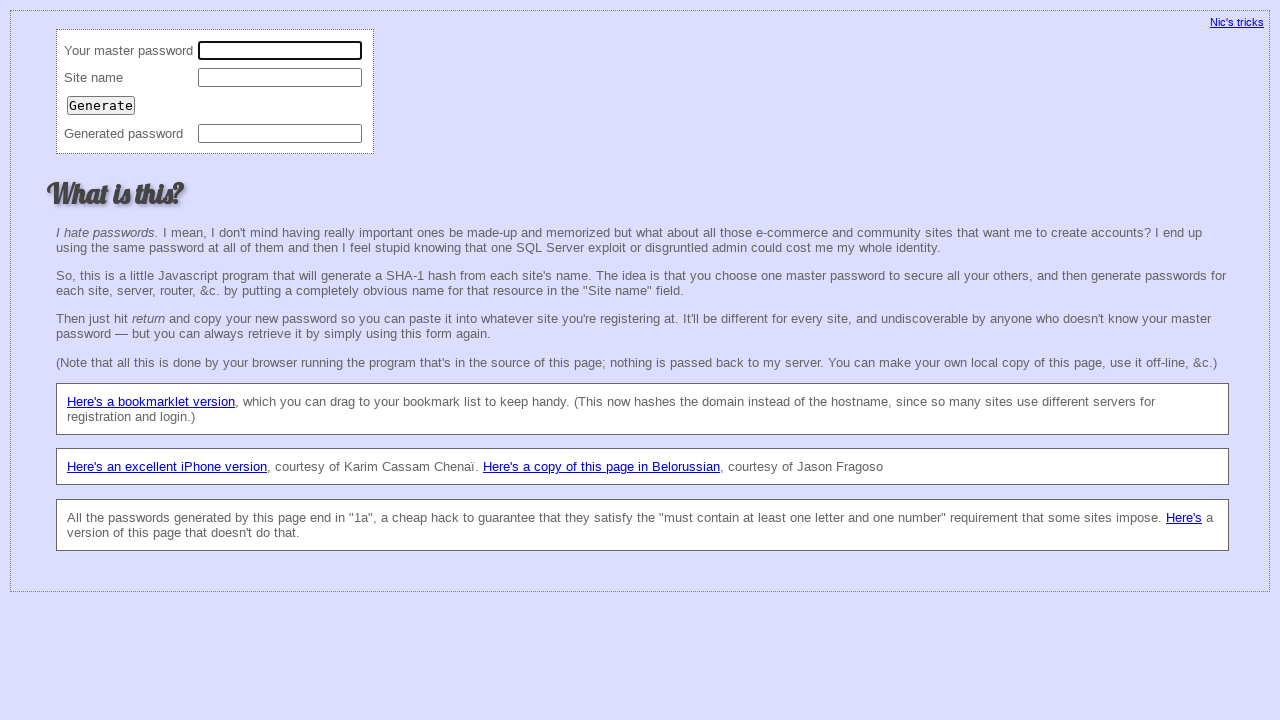

Verified generate button has correct value attribute 'Generate'
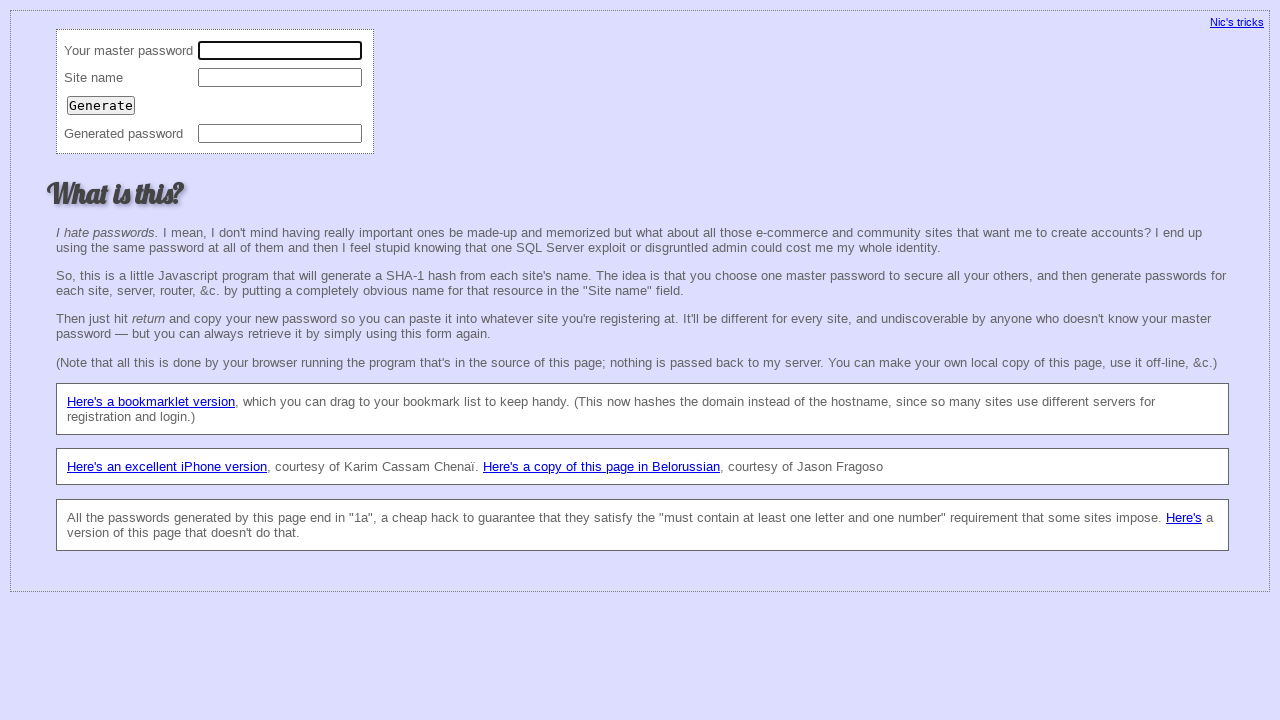

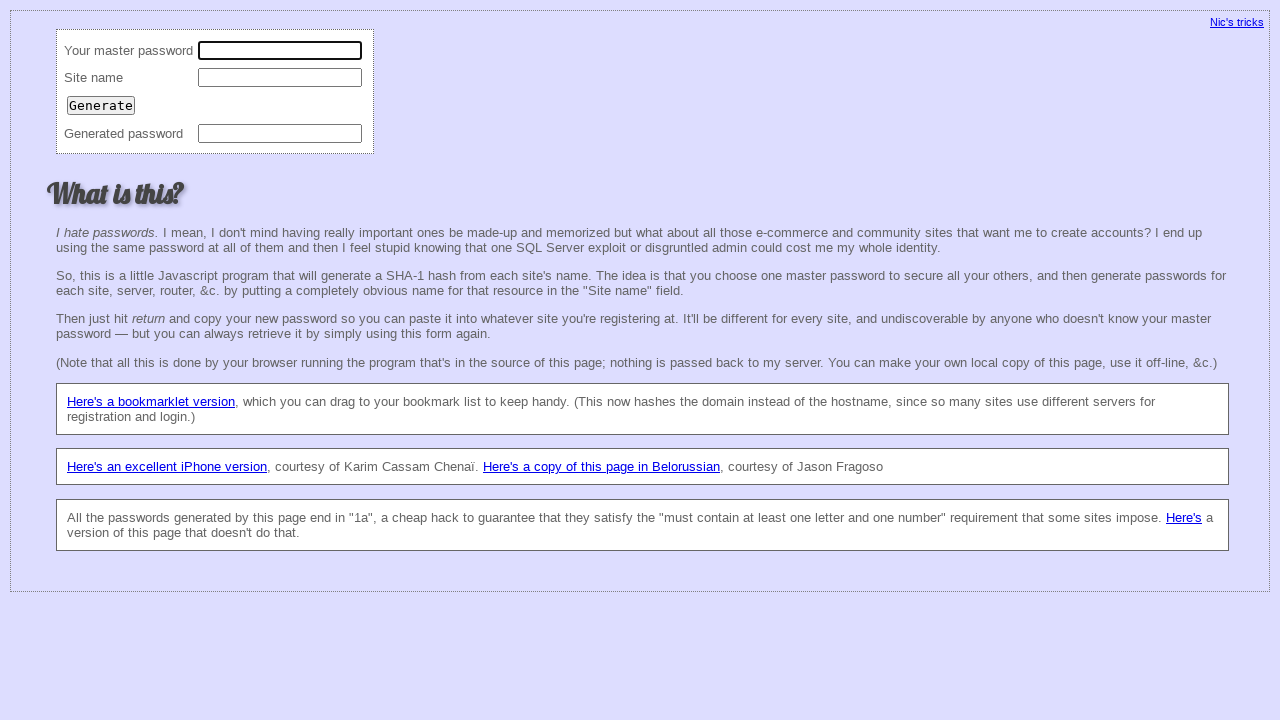